Tests handling multiple browser windows by opening a new window, switching to it to fill a form, then returning to the parent window to fill another form

Starting URL: https://www.hyrtutorials.com/p/window-handles-practice.html

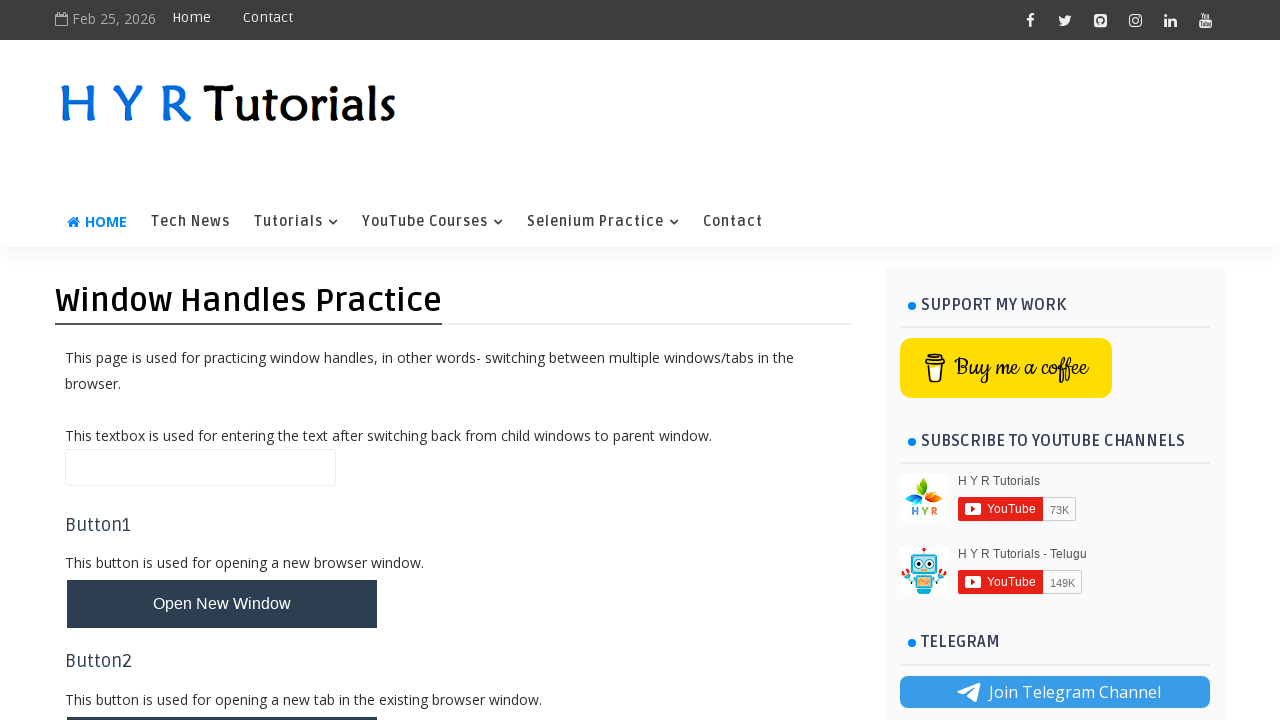

Stored parent window context
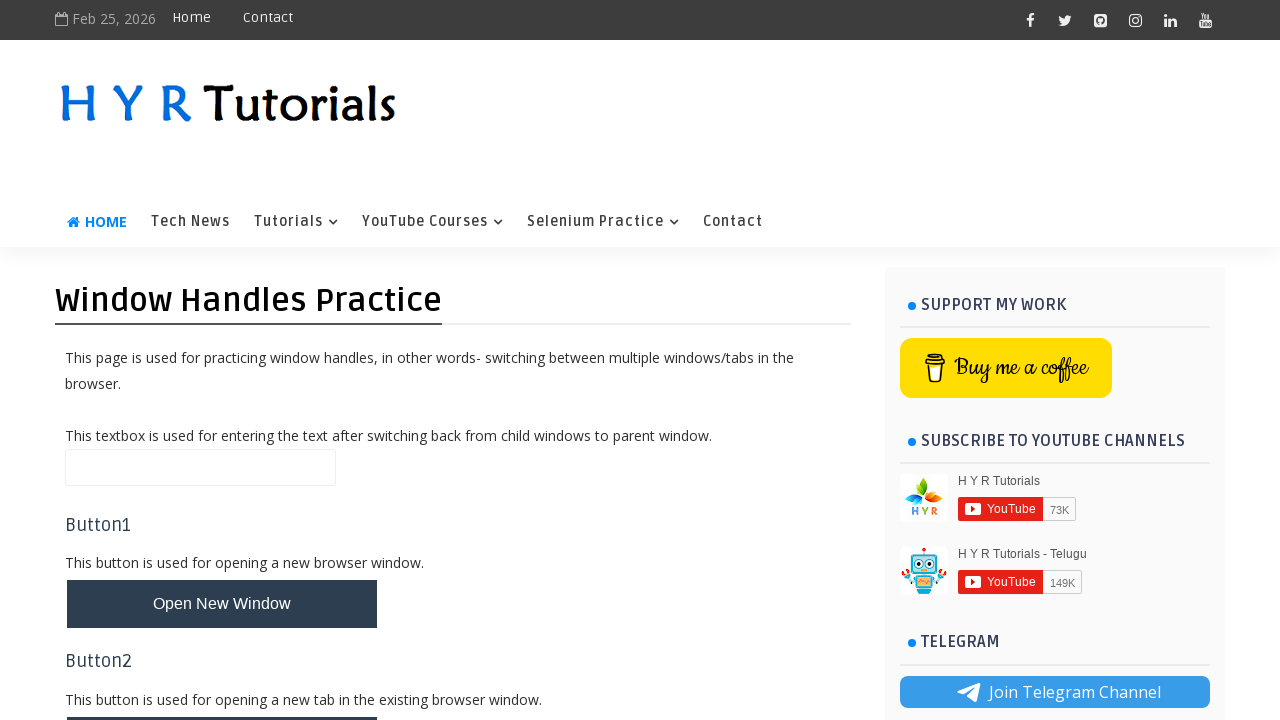

Clicked button to open new window at (222, 604) on button#newWindowBtn
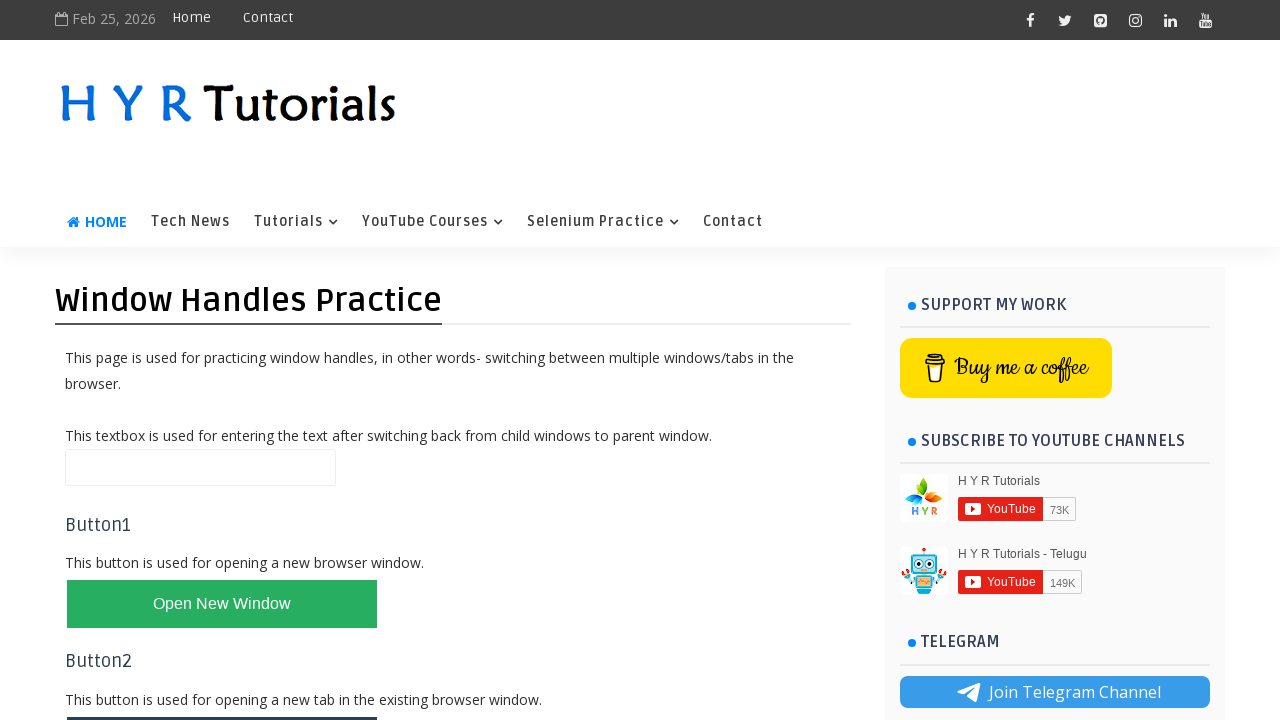

New window opened and child page reference obtained
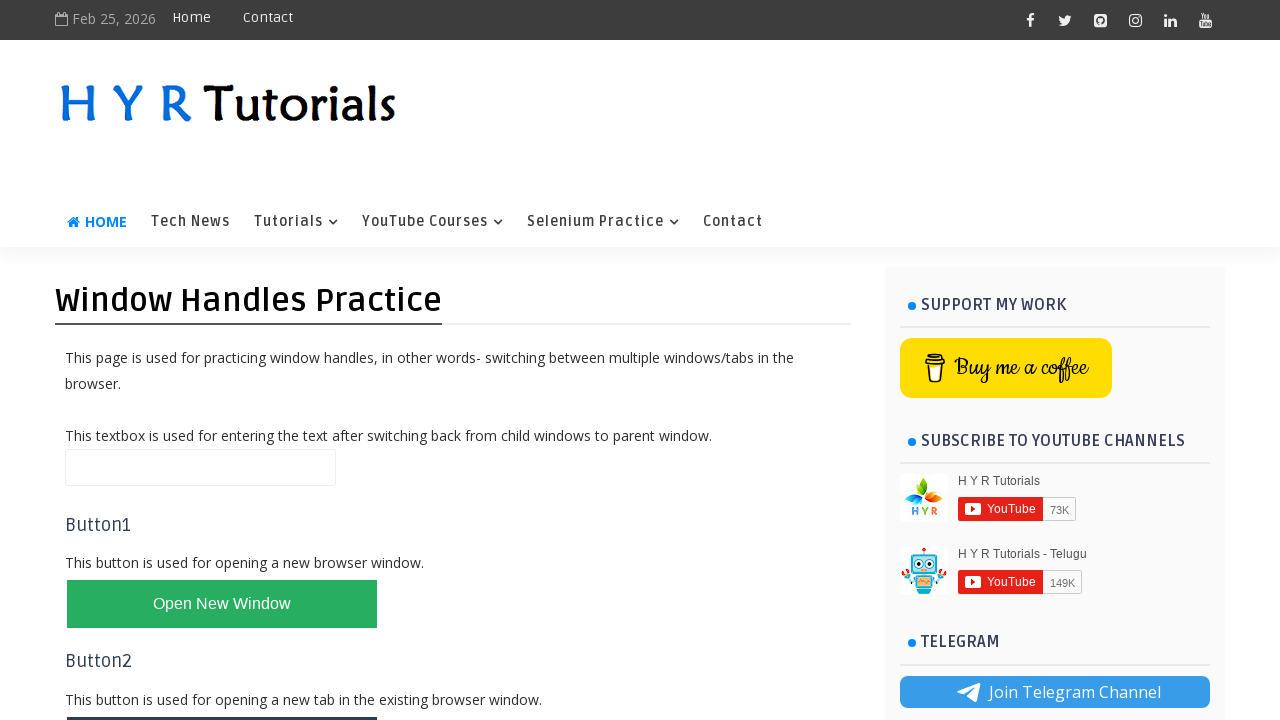

Filled firstName field with 'admin' in child window on input#firstName
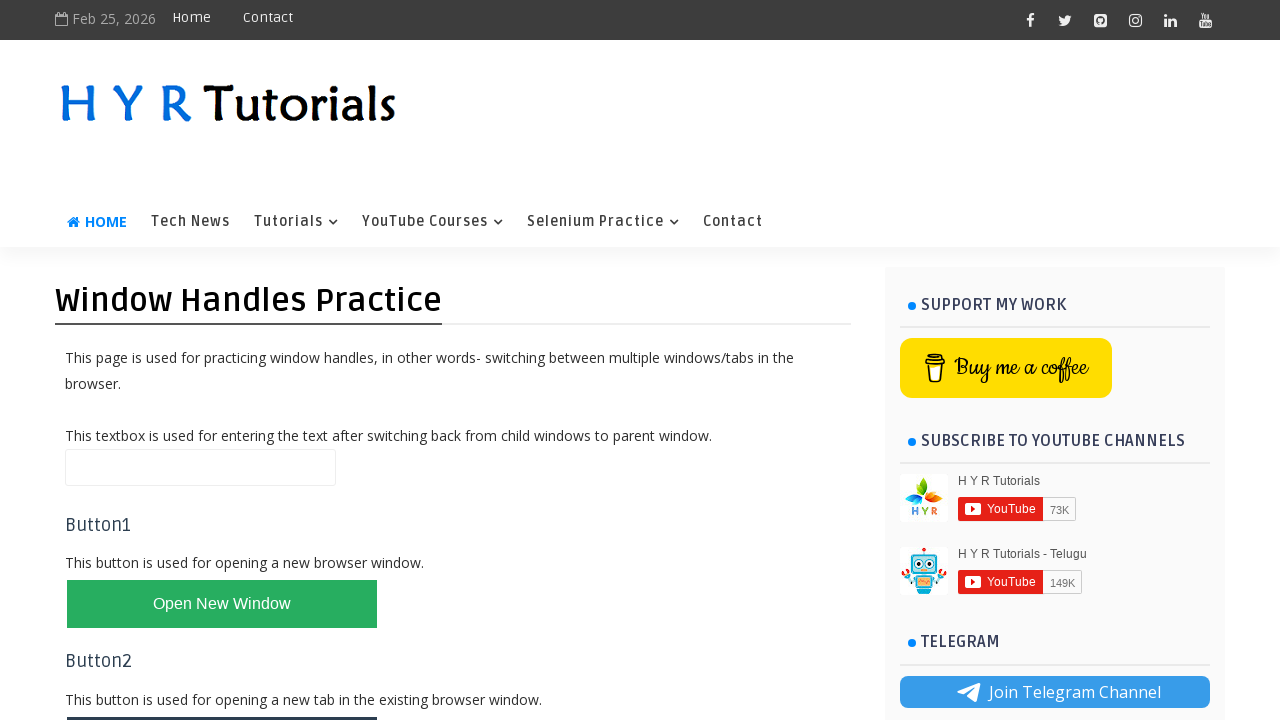

Closed child window
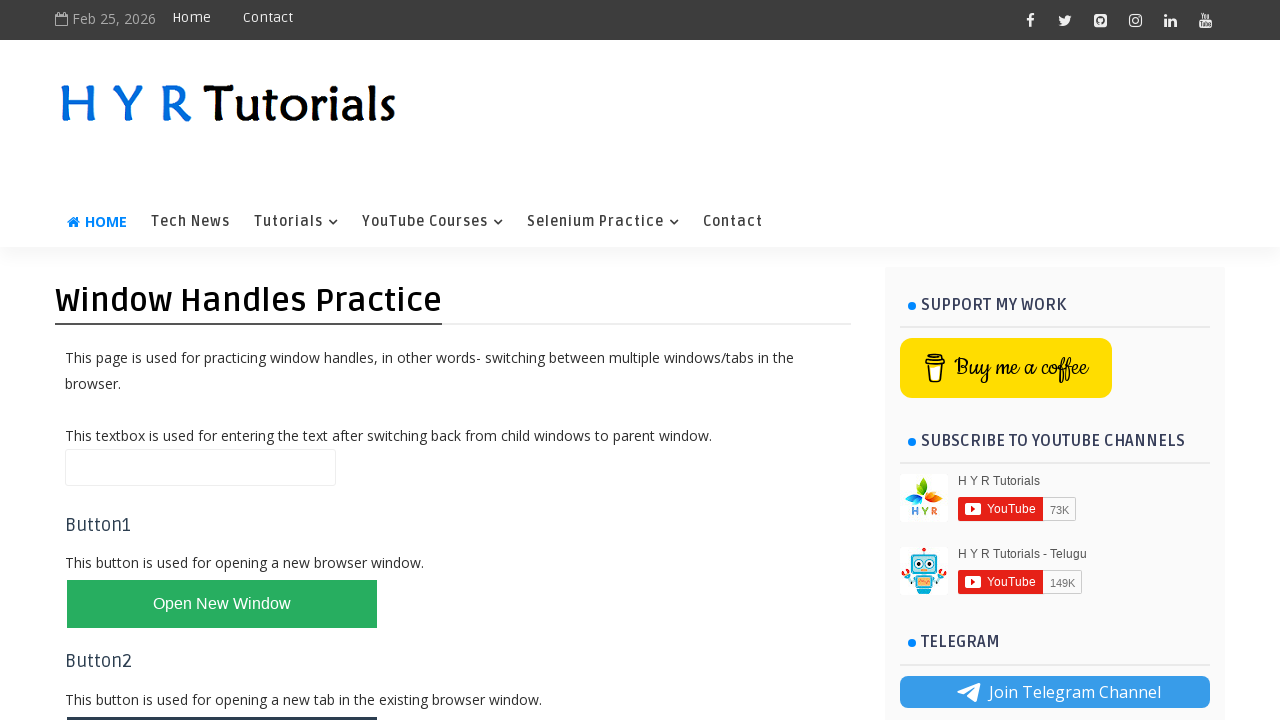

Filled name field with 'admin' in parent window on input#name
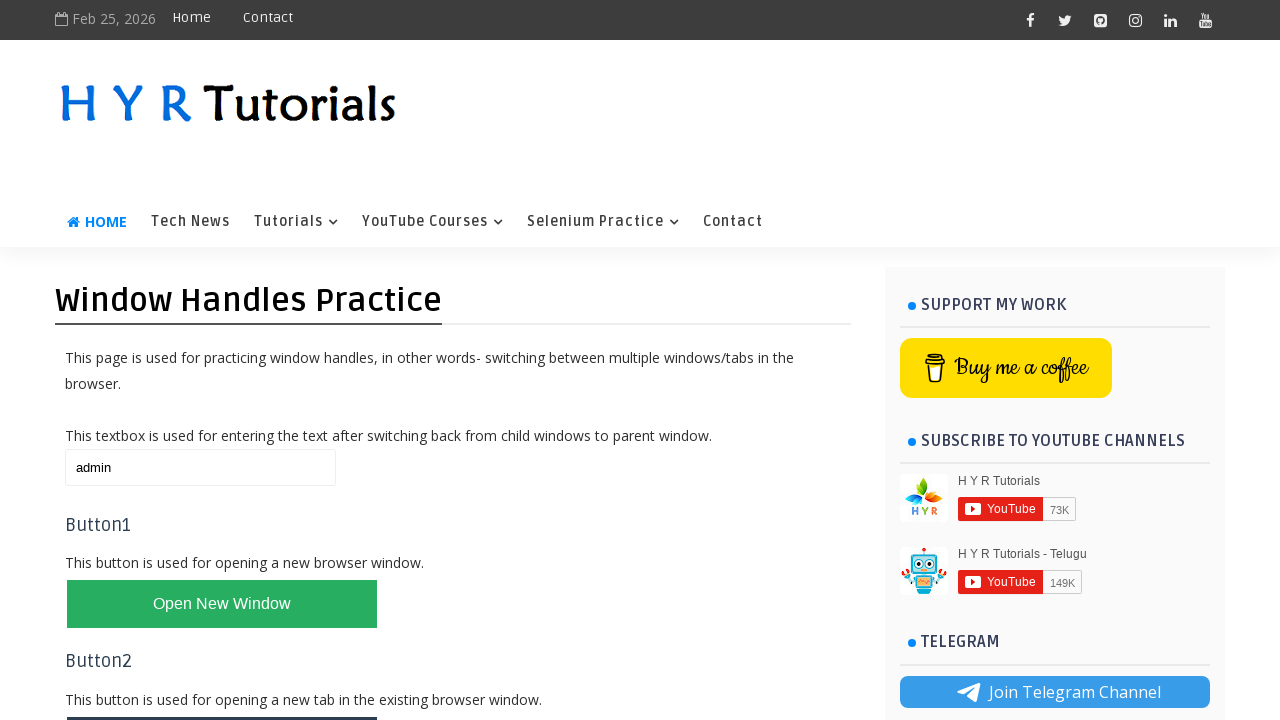

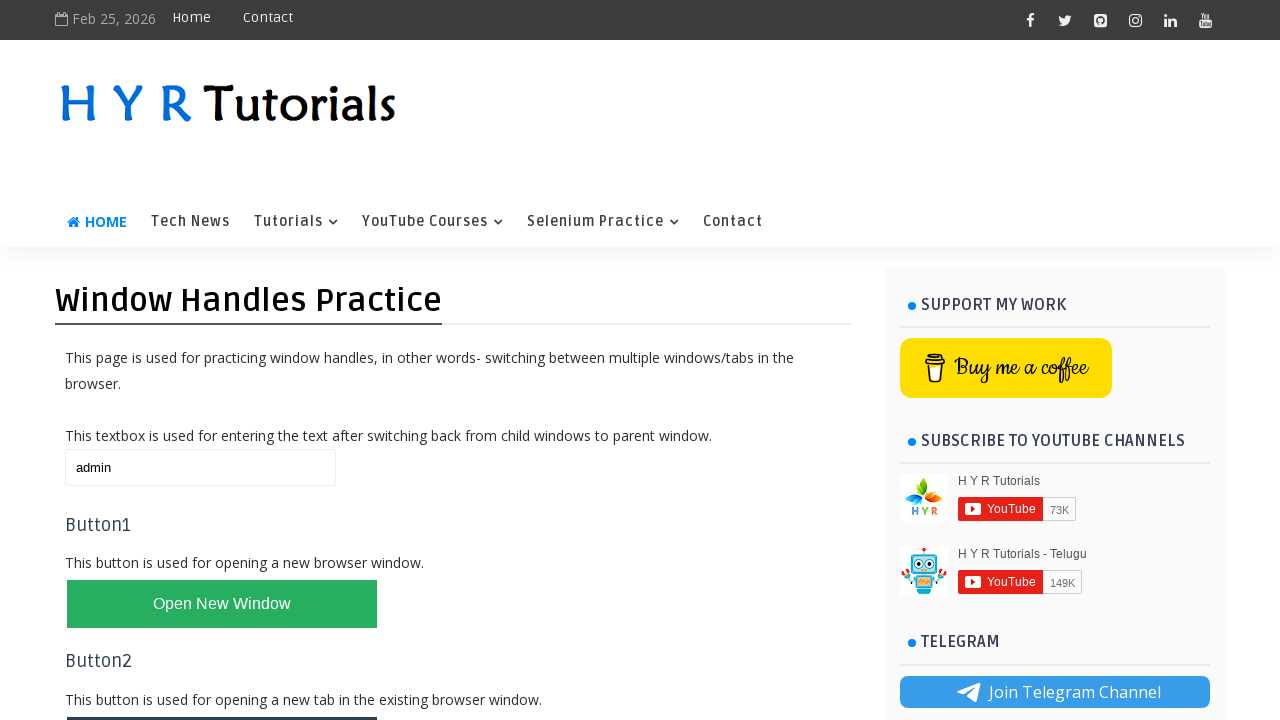